Tests user registration flow on automationexercise.com by filling out the signup form with randomly generated user data and verifying account creation

Starting URL: https://www.automationexercise.com/

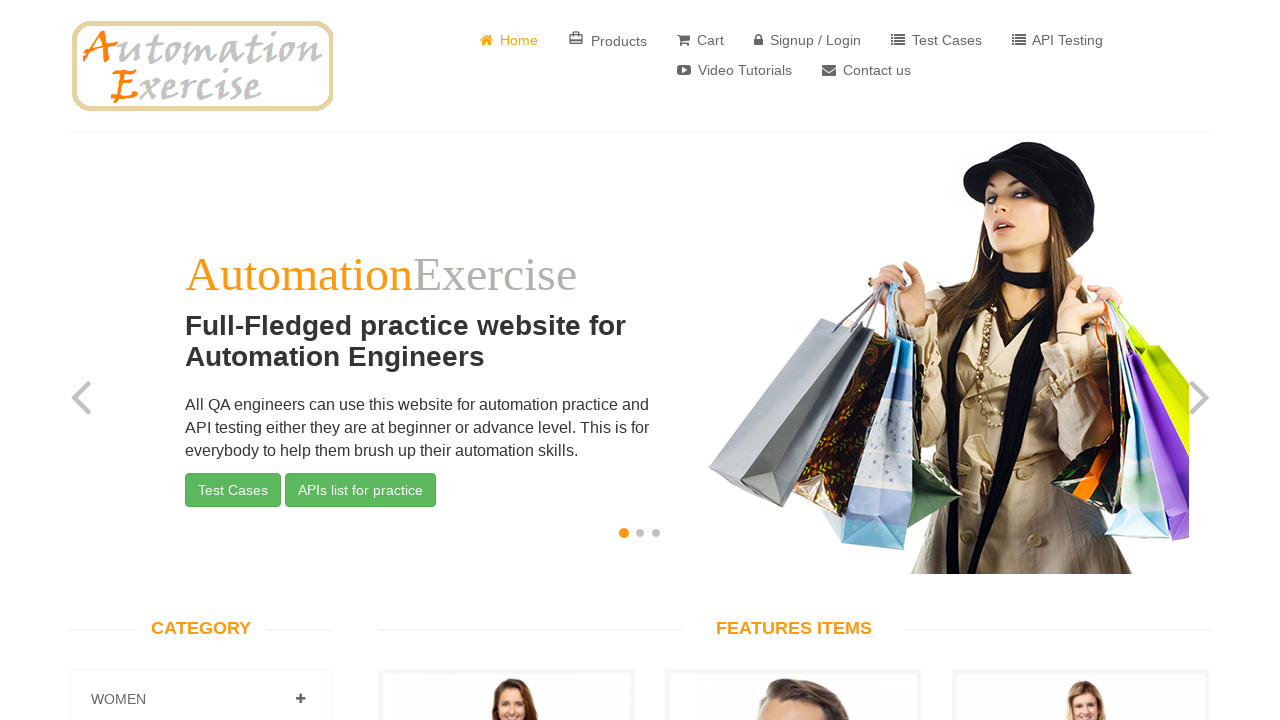

Clicked on Sign-up button at (758, 40) on xpath=//i[@class='fa fa-lock']
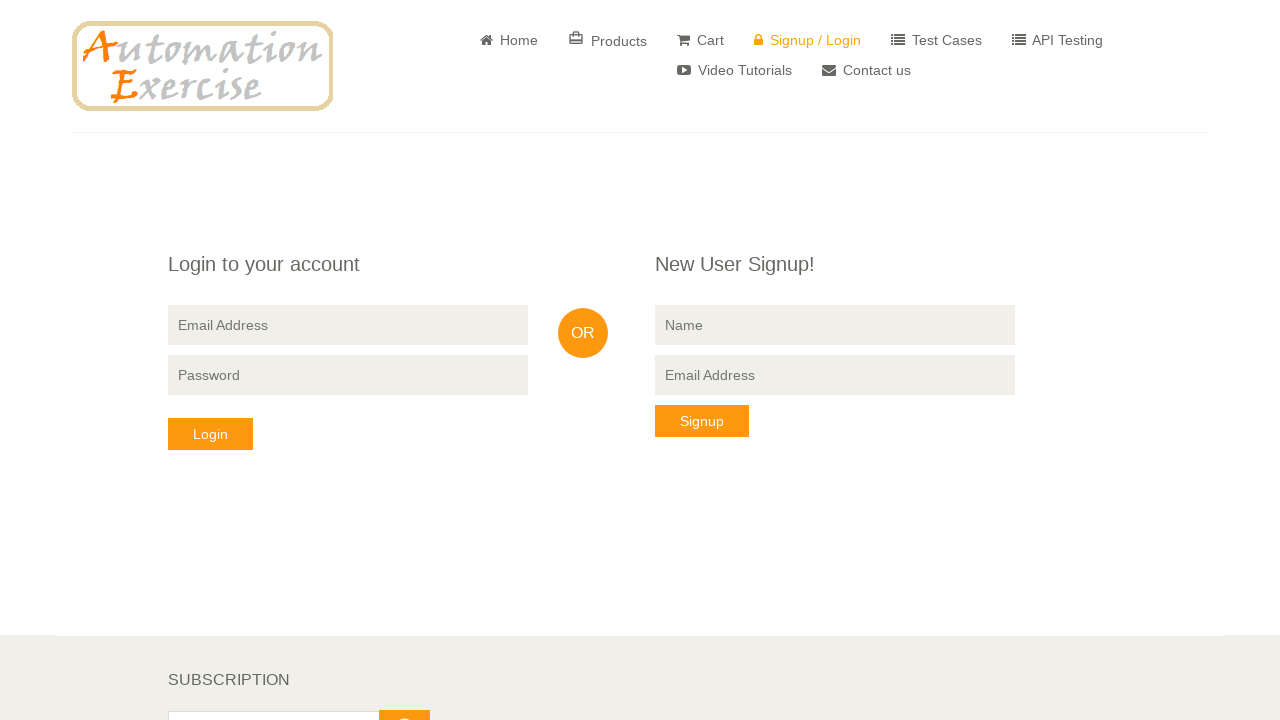

Verified 'New User Signup!' text is displayed
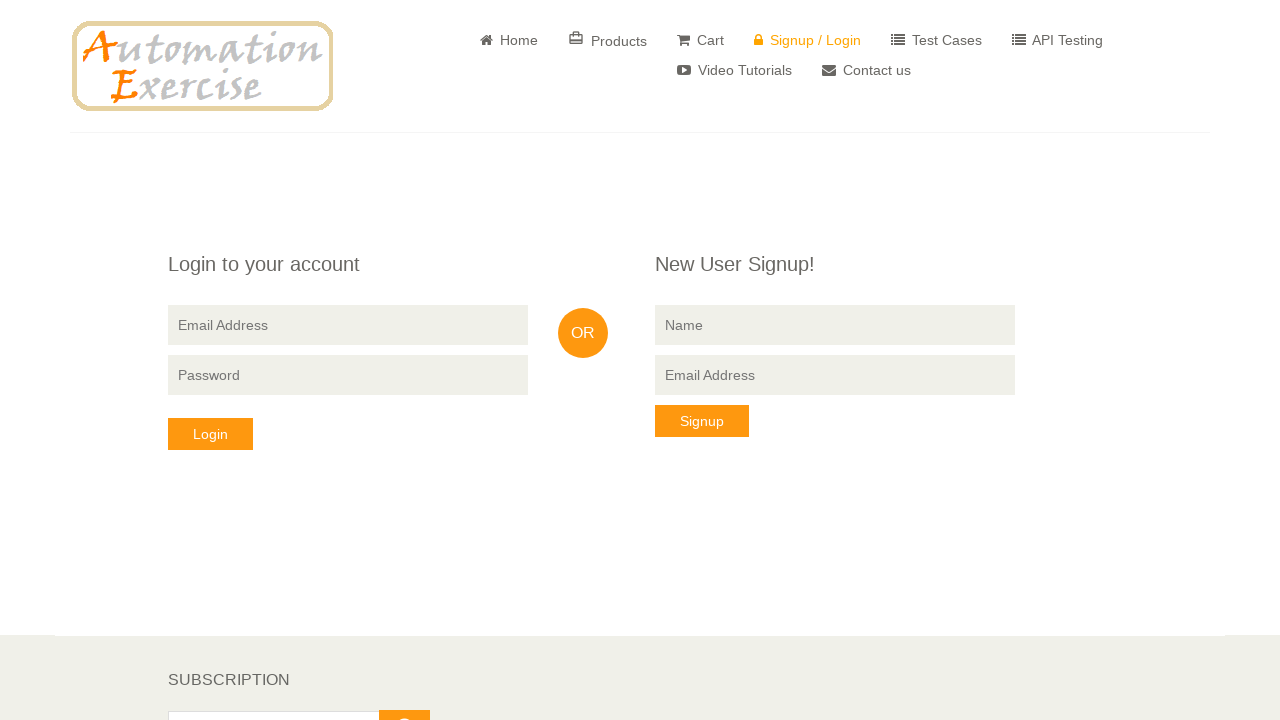

Generated random user data: Gqilvhzv Fsgiudjssf, email: gqilvhzv.fsgiudjssf@example.com
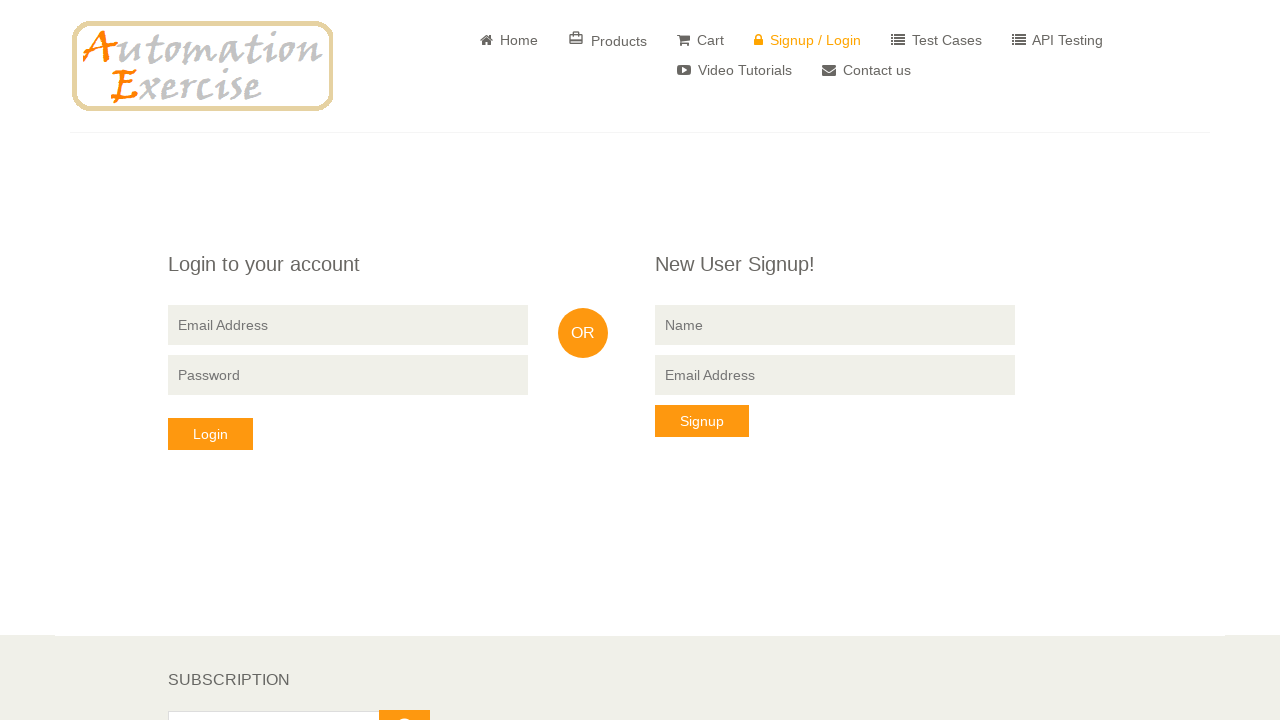

Filled signup name field with generated full name on //*[@data-qa='signup-name']
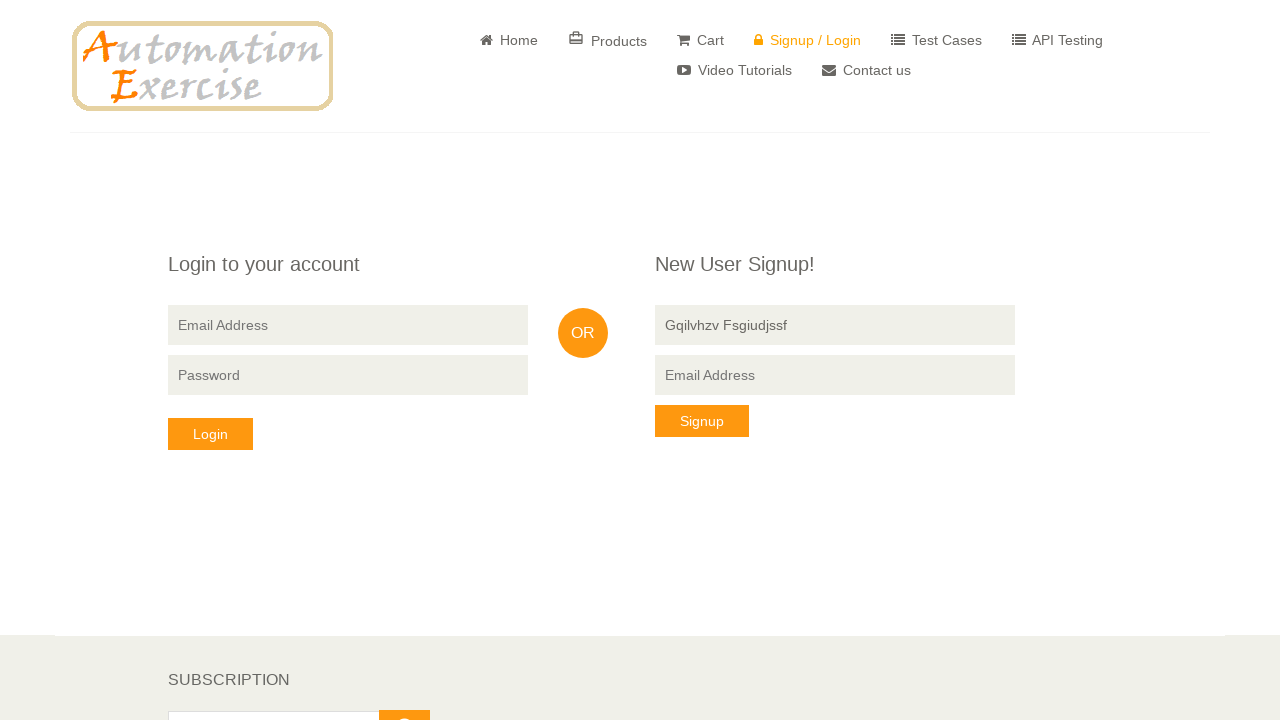

Filled signup email field with generated email on //*[@data-qa='signup-email']
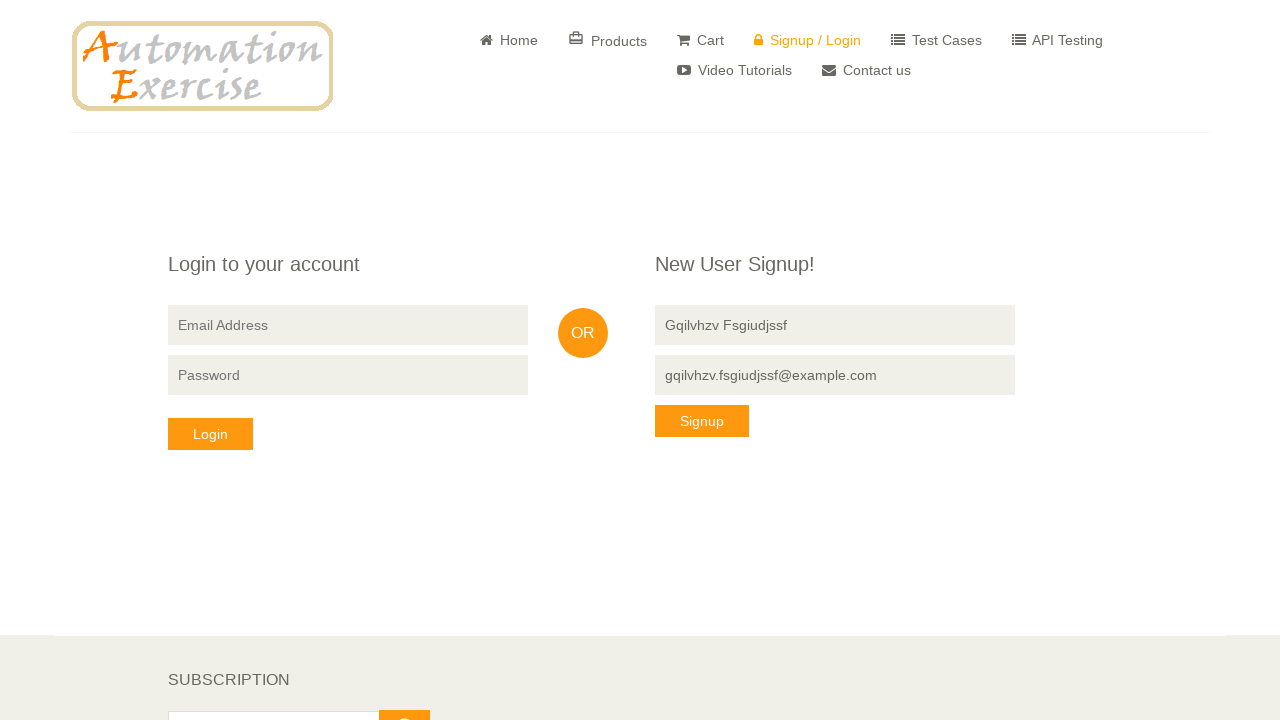

Clicked signup button to proceed to registration form at (702, 421) on xpath=//*[@data-qa='signup-button']
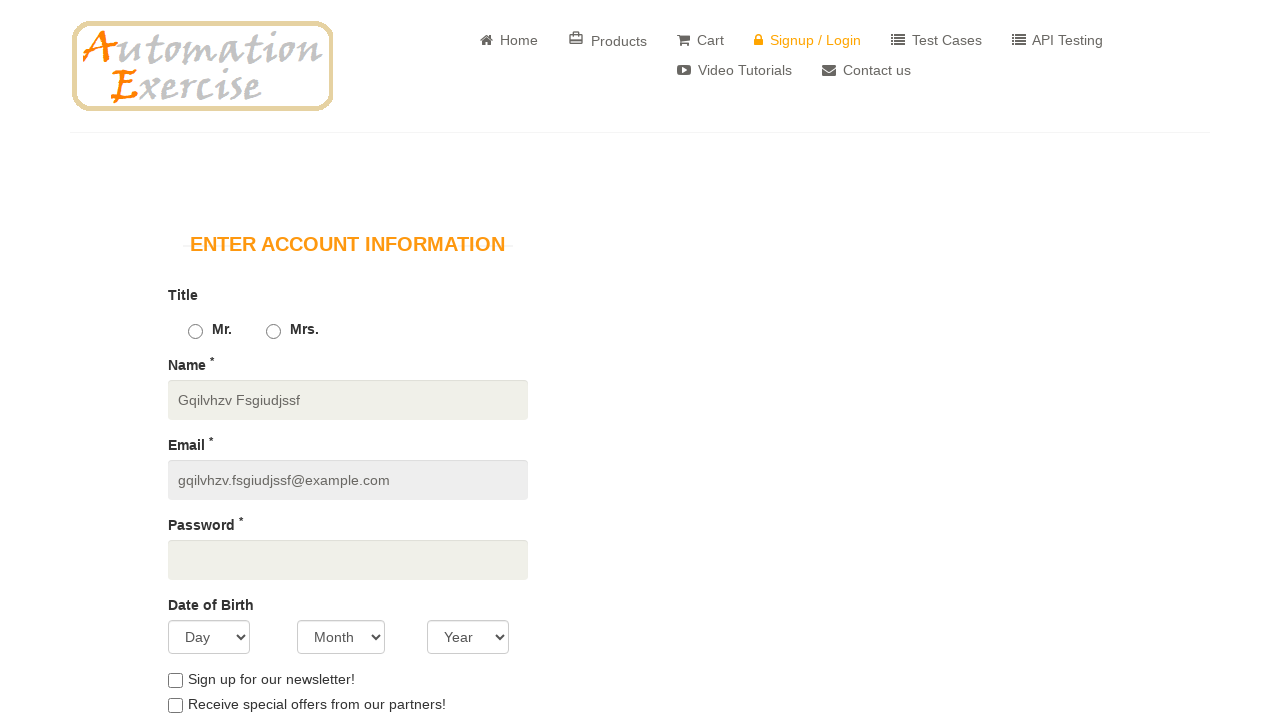

Selected gender option at (195, 332) on xpath=//*[@id='id_gender1']
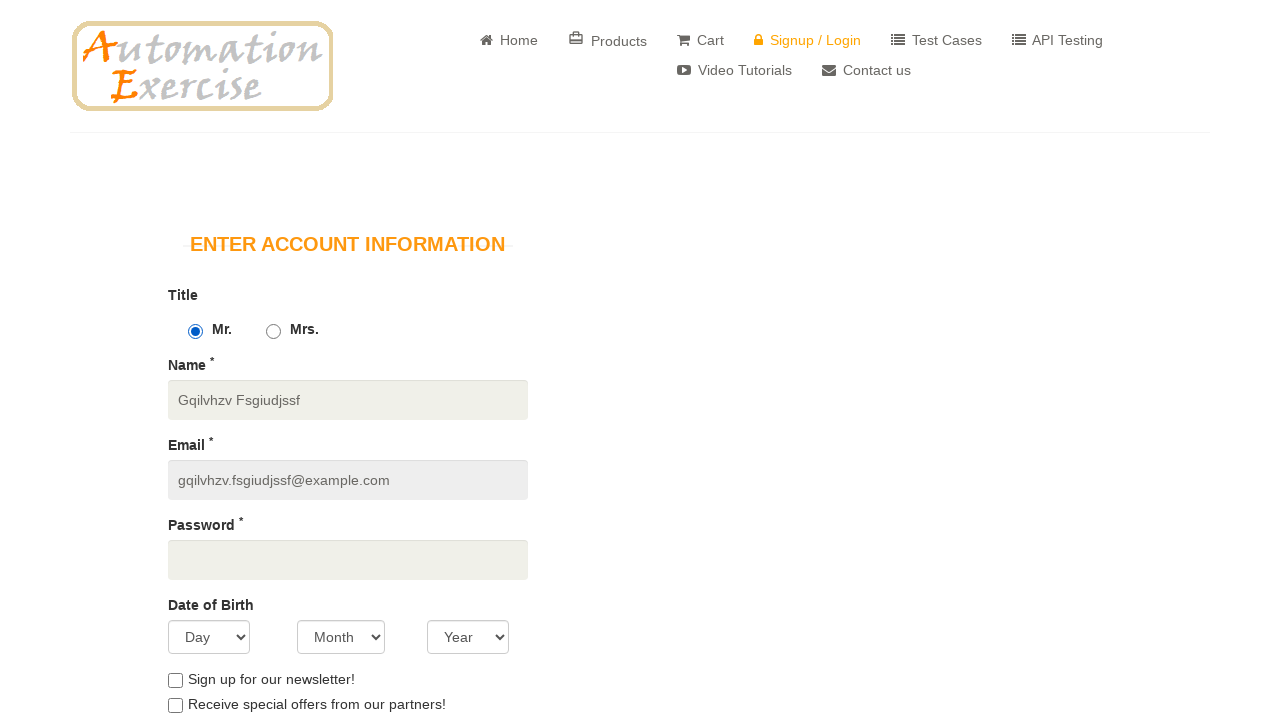

Filled password field with randomly generated password on //input[@id='password']
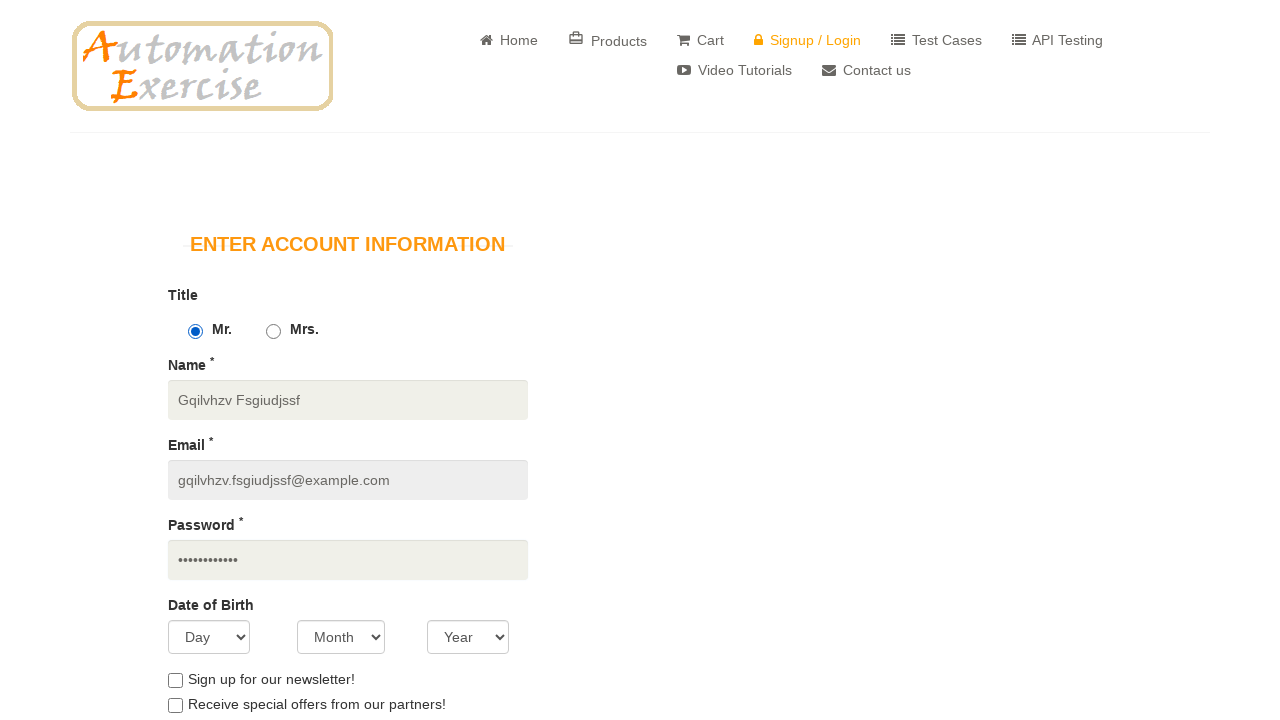

Selected day of birth as 5 on //*[@id='days']
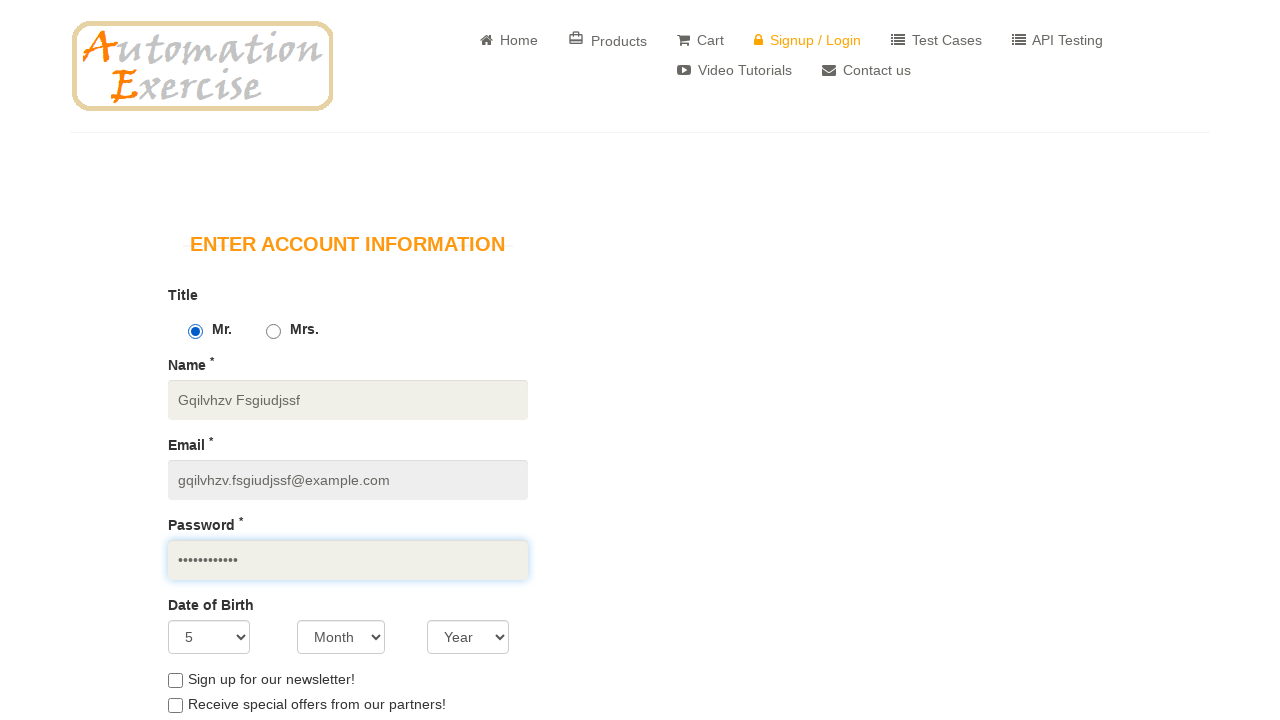

Selected month of birth as January on //*[@id='months']
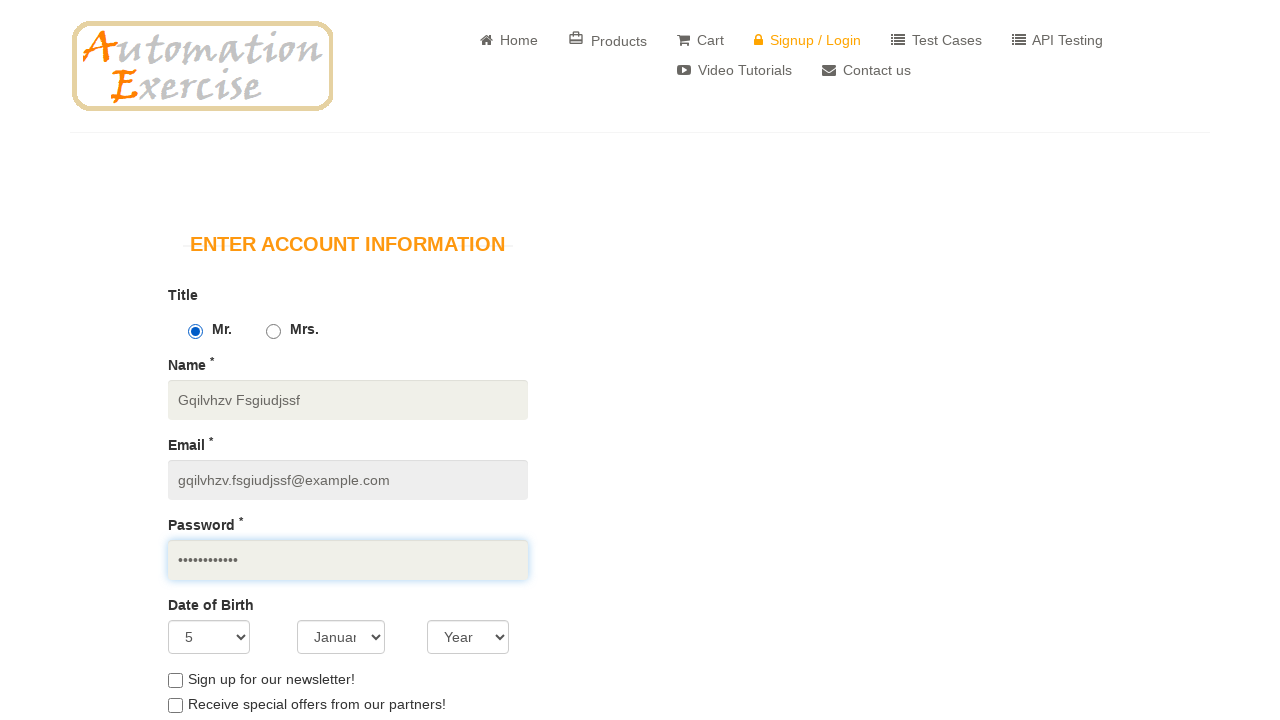

Selected year of birth as 1977 on //*[@id='years']
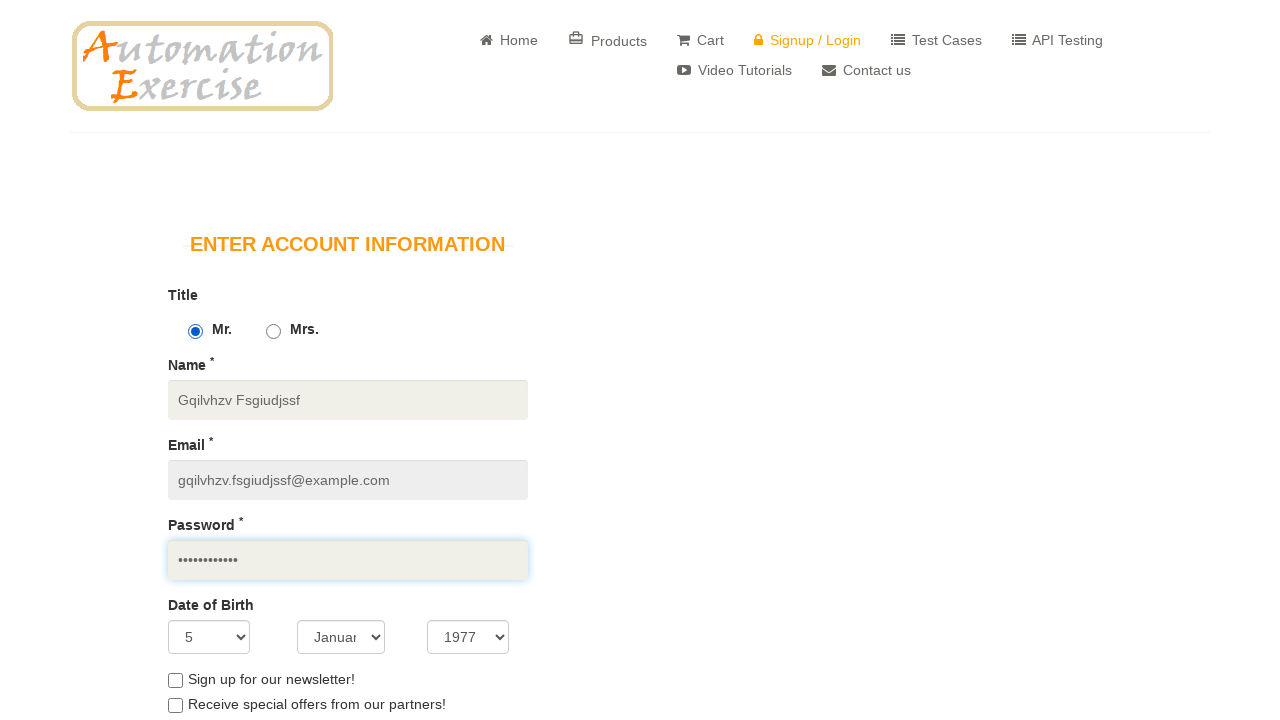

Checked newsletter subscription checkbox at (175, 680) on #newsletter
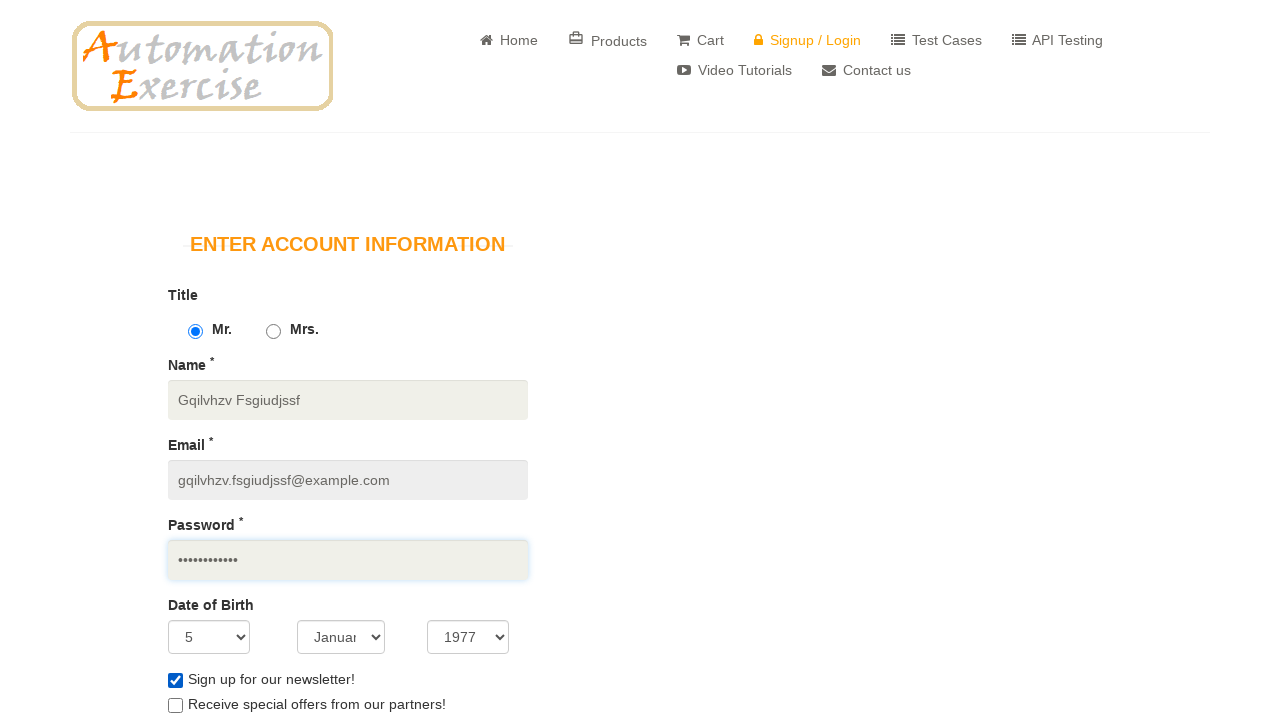

Filled first name field in address section on #first_name
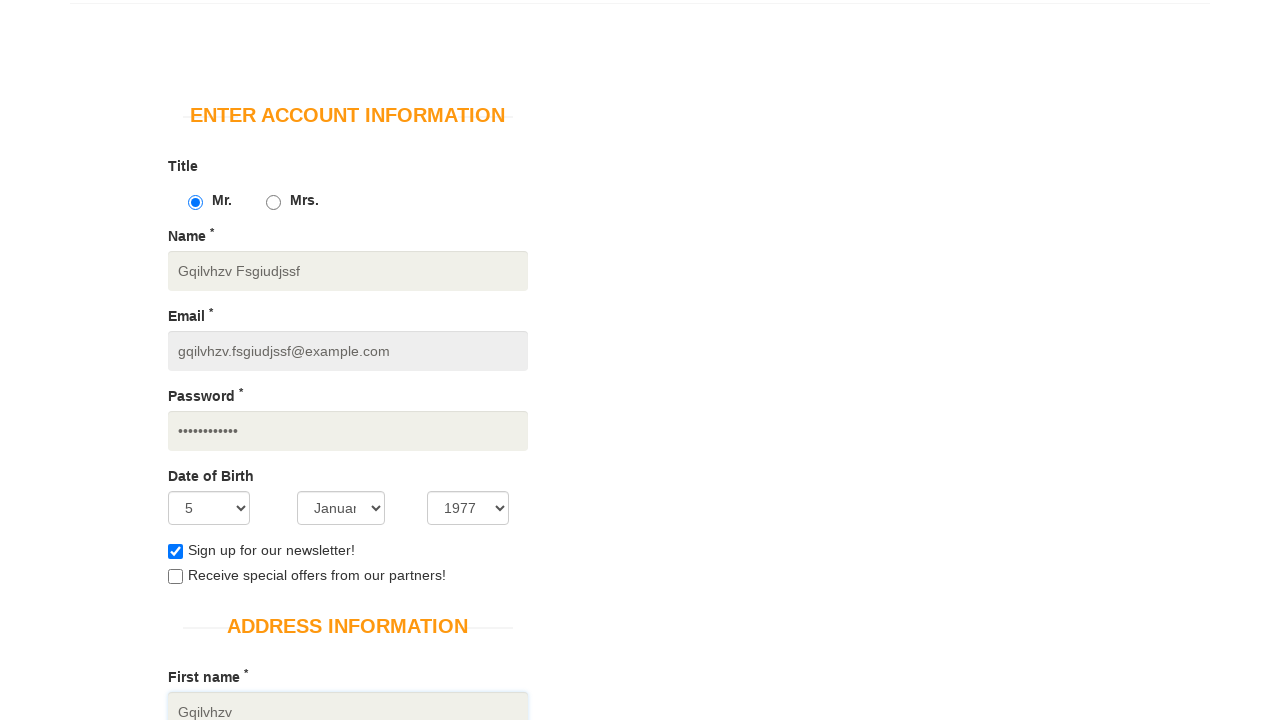

Filled last name field in address section on #last_name
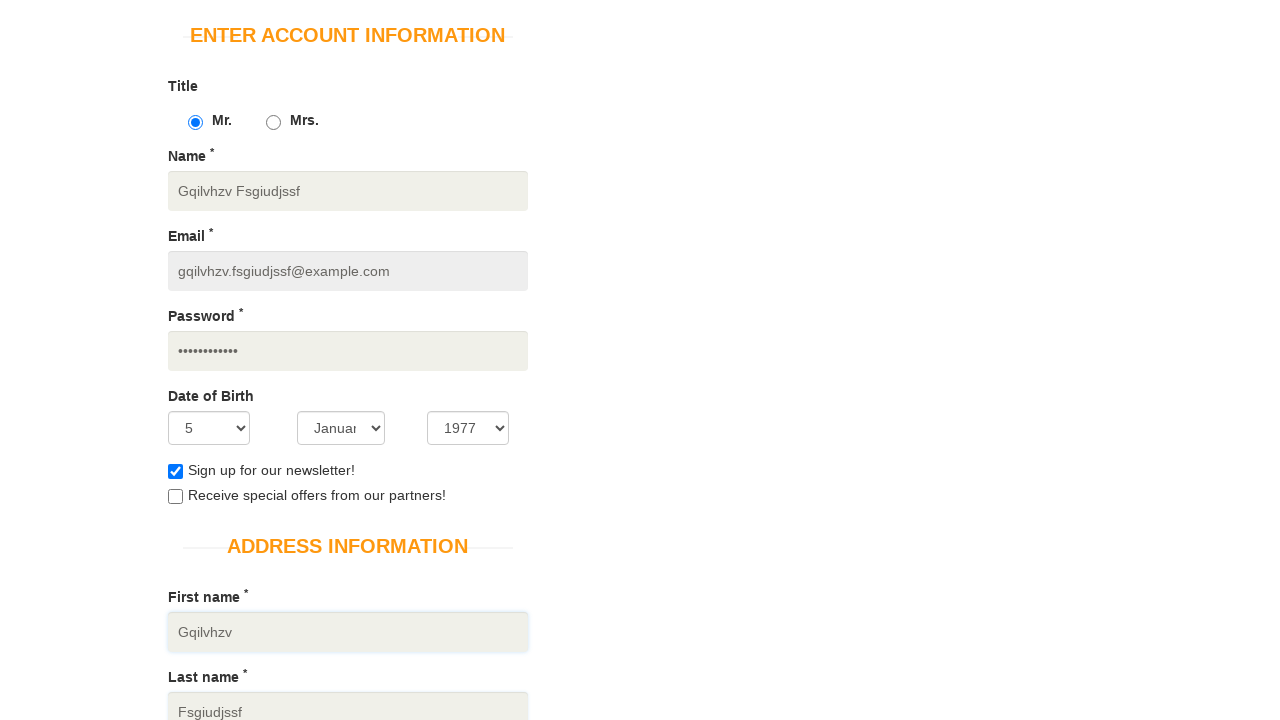

Filled address field with generated address: 5163 Ghsgdwjfto Street on #address1
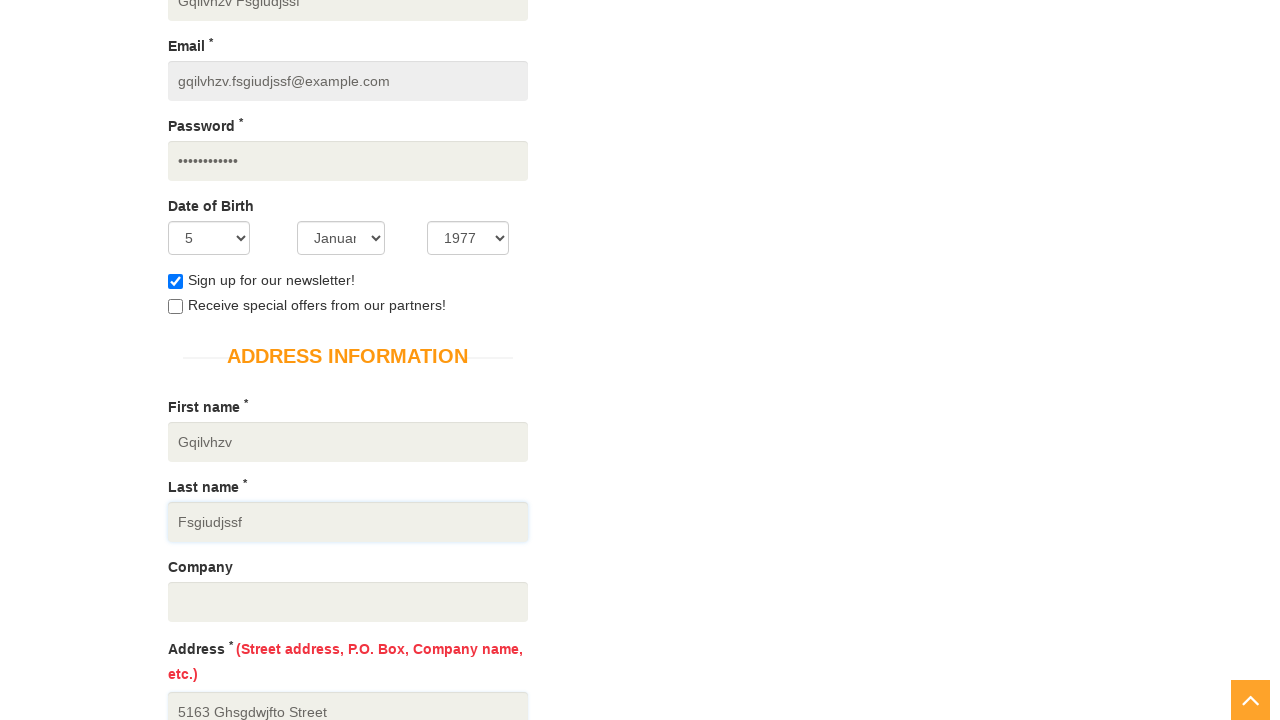

Selected country as Canada on #country
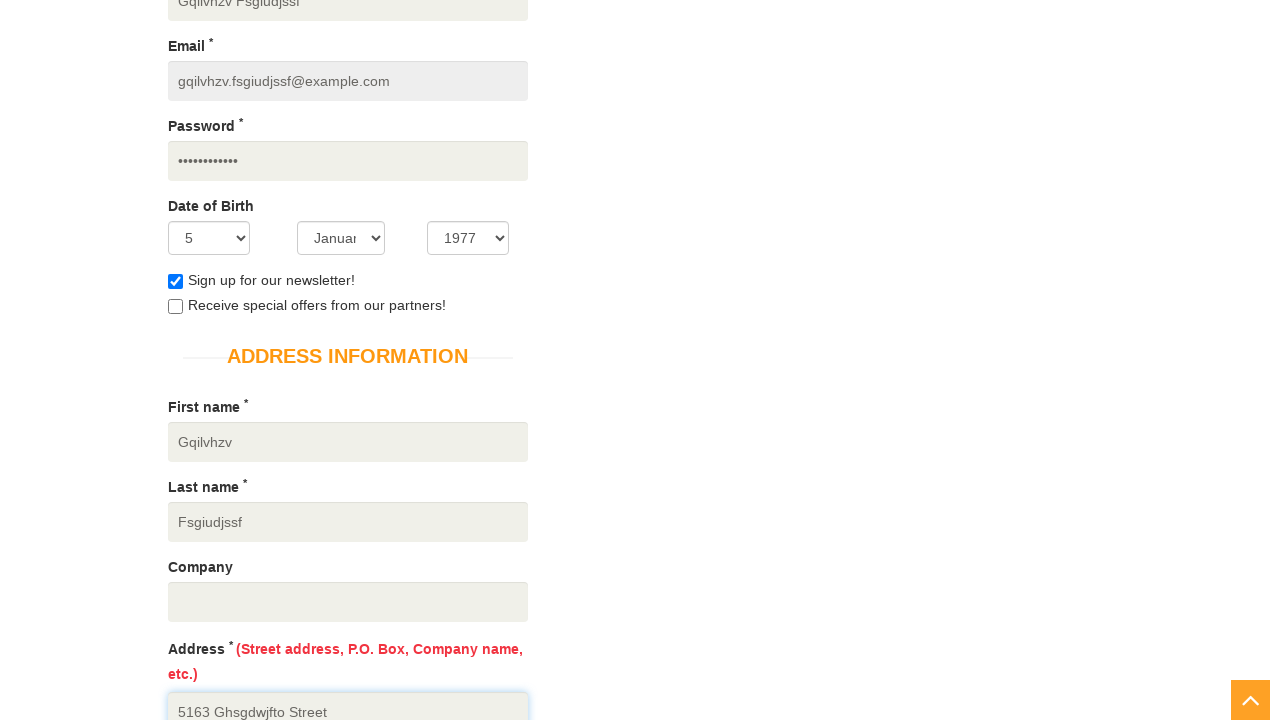

Filled state field with generated state: Zqlsepbk on #state
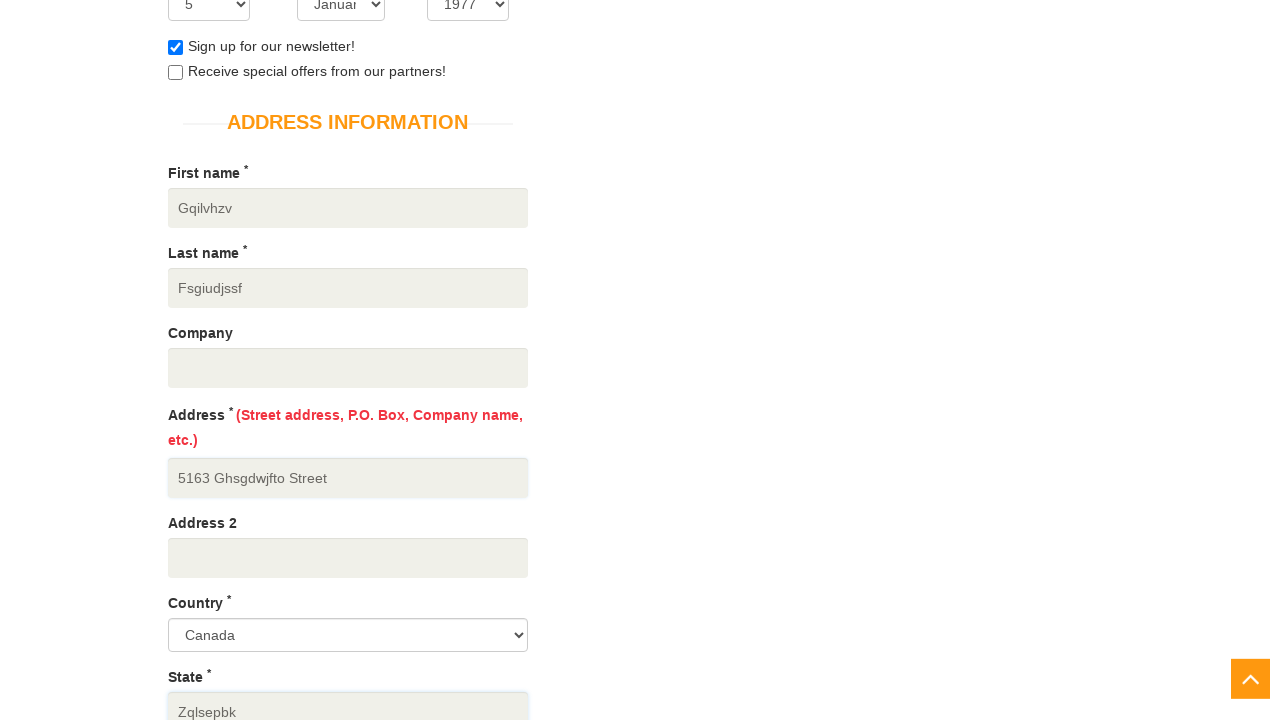

Filled city field with generated city: Kcskldqrbo on #city
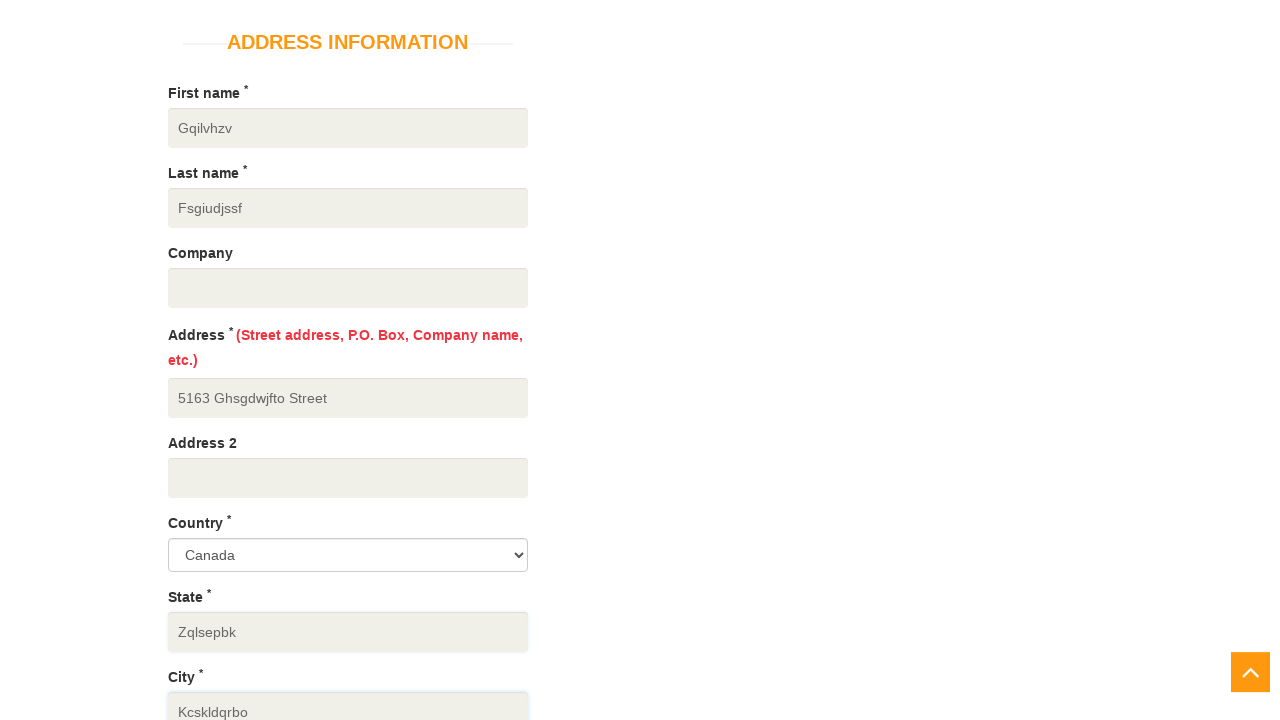

Filled zipcode field with generated zipcode: 20150 on #zipcode
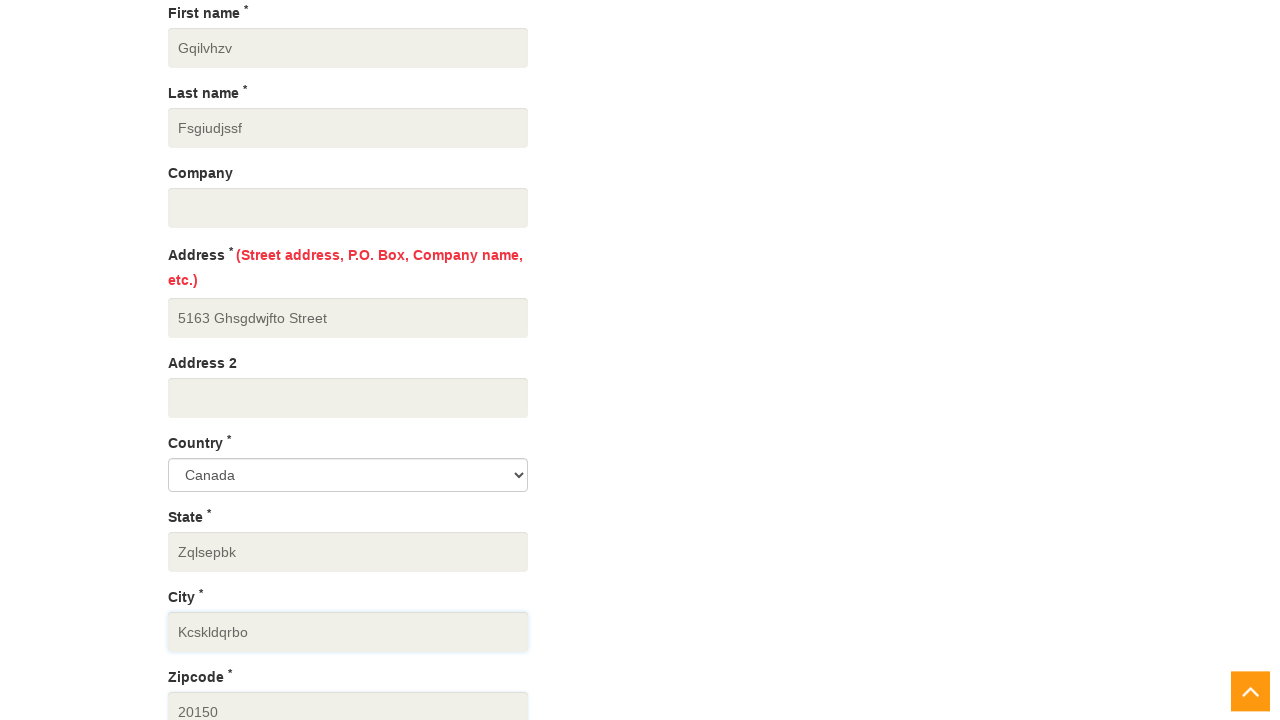

Filled mobile number field with generated phone: 555-728-9082 on #mobile_number
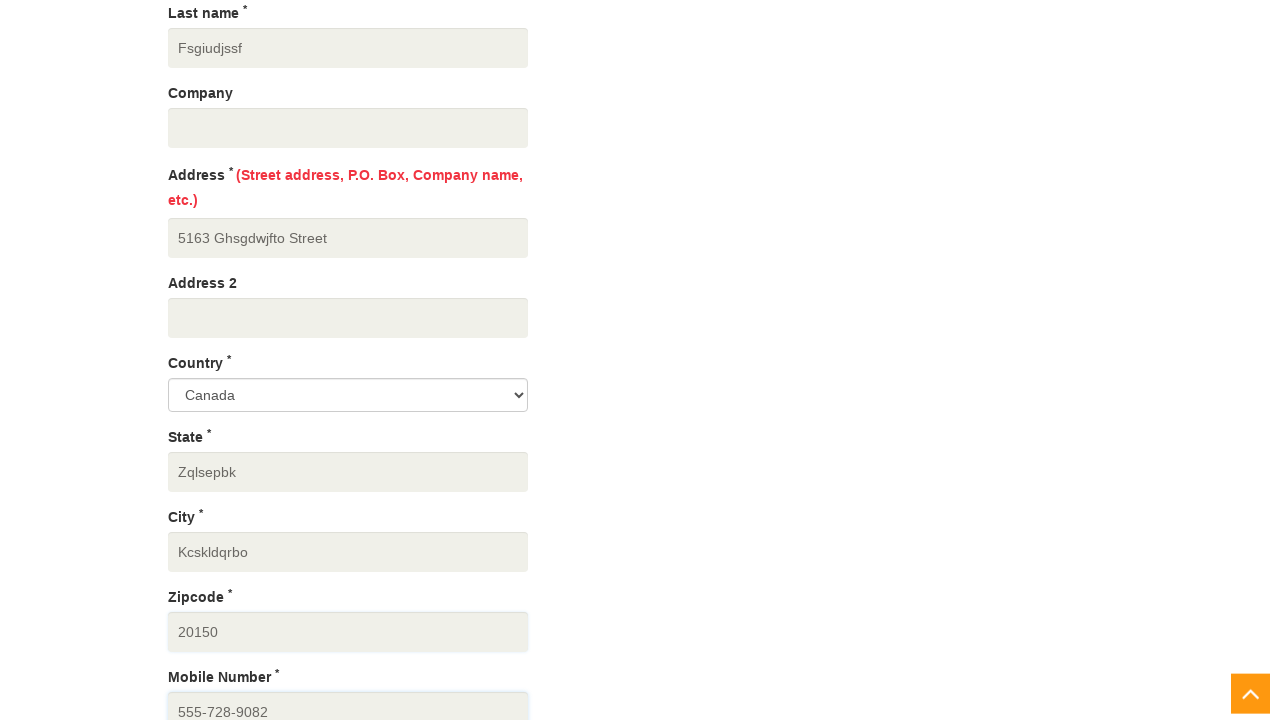

Scrolled down the page
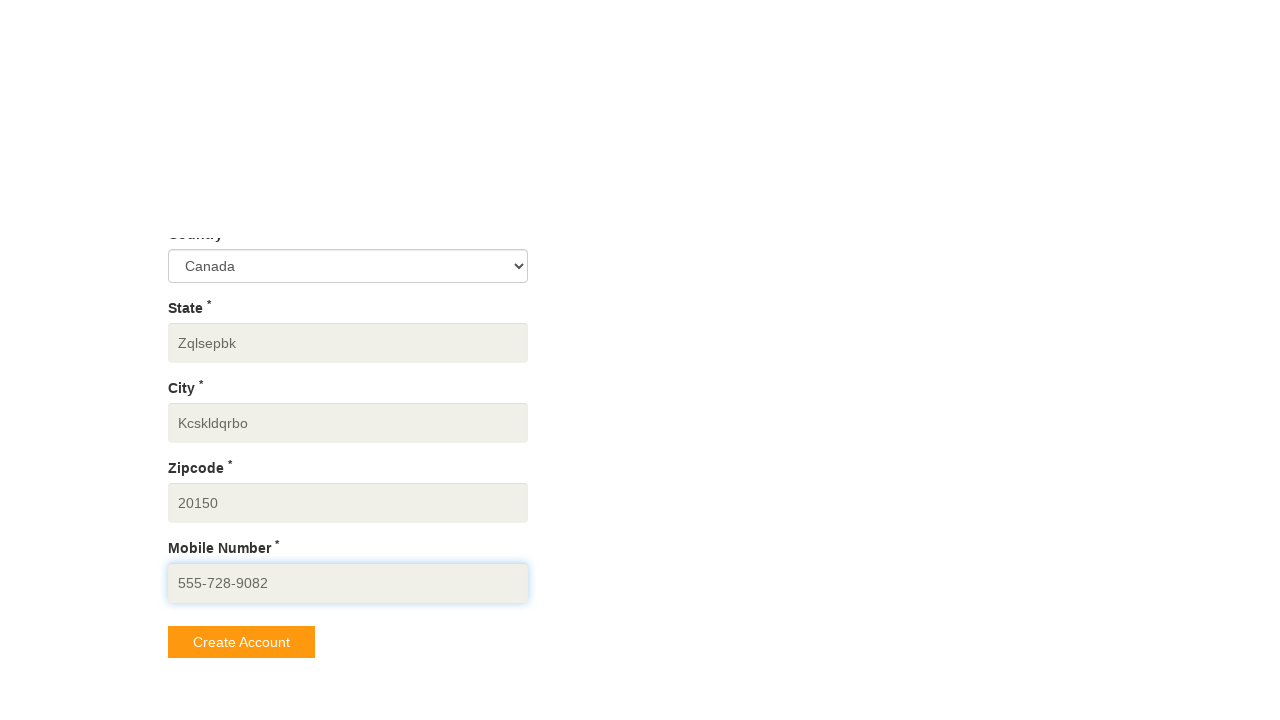

Clicked create account button to submit registration form at (241, 224) on xpath=//*[@data-qa='create-account']
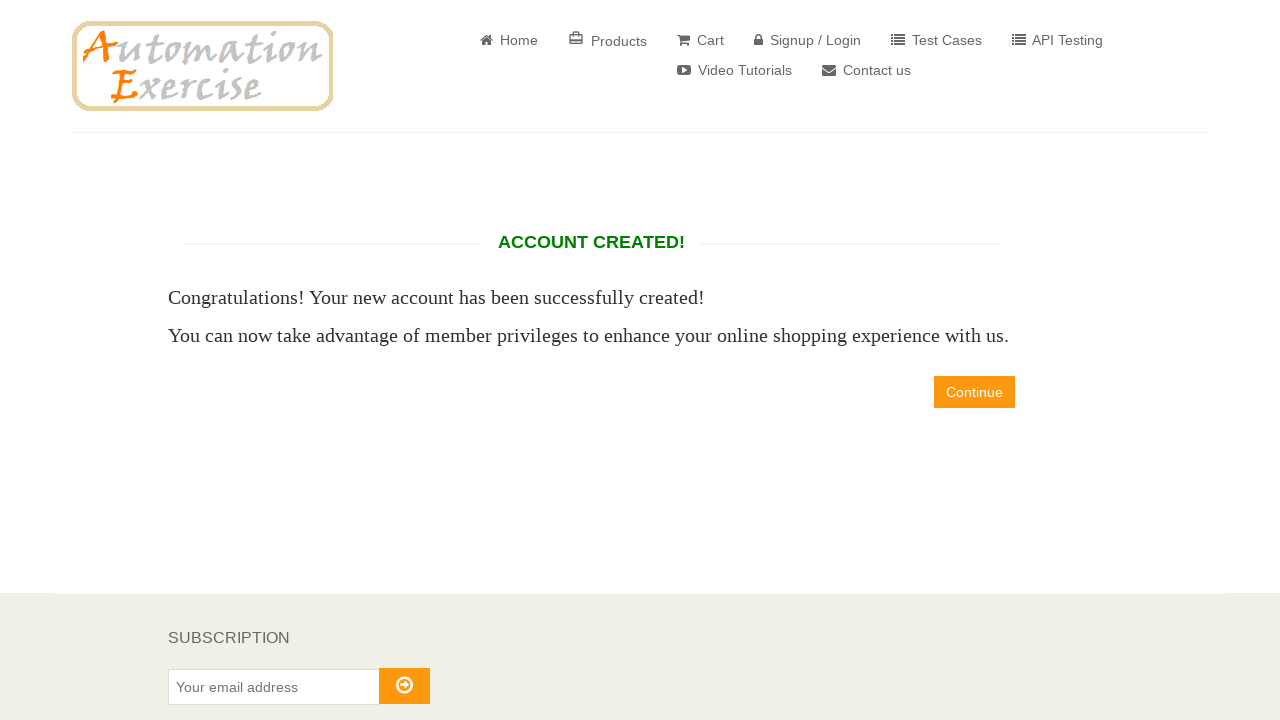

Verified account creation success message is displayed
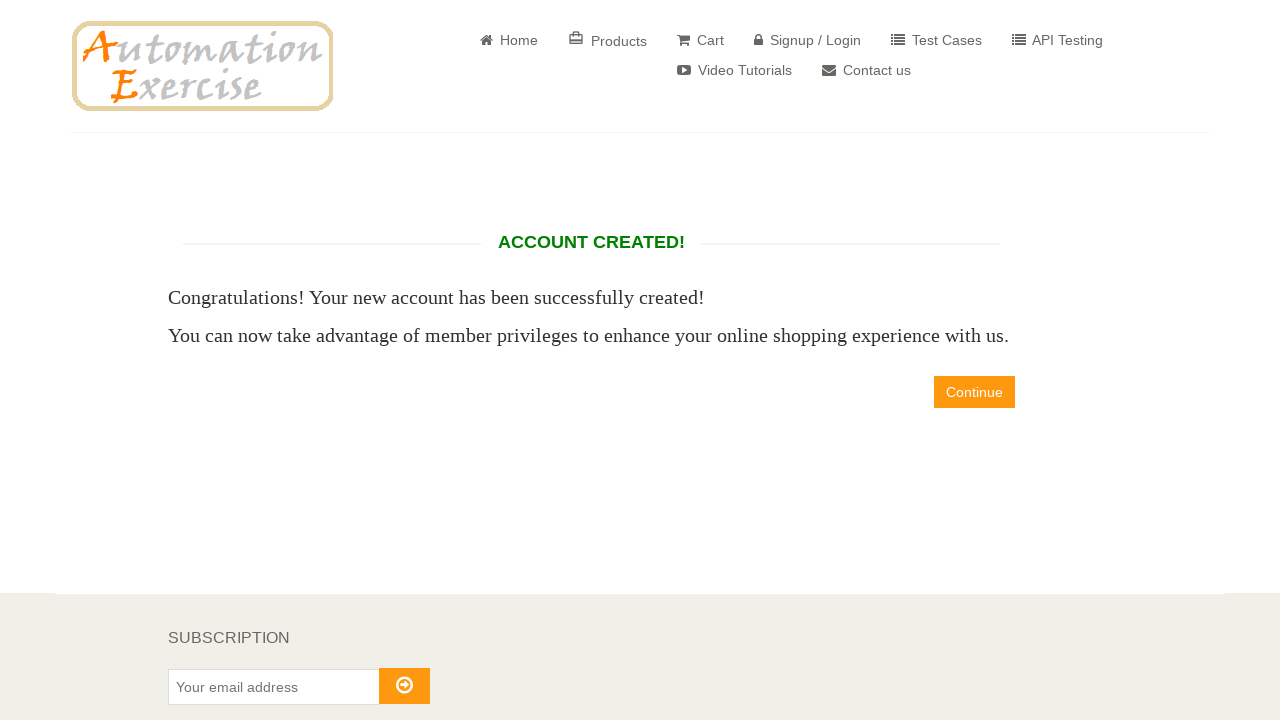

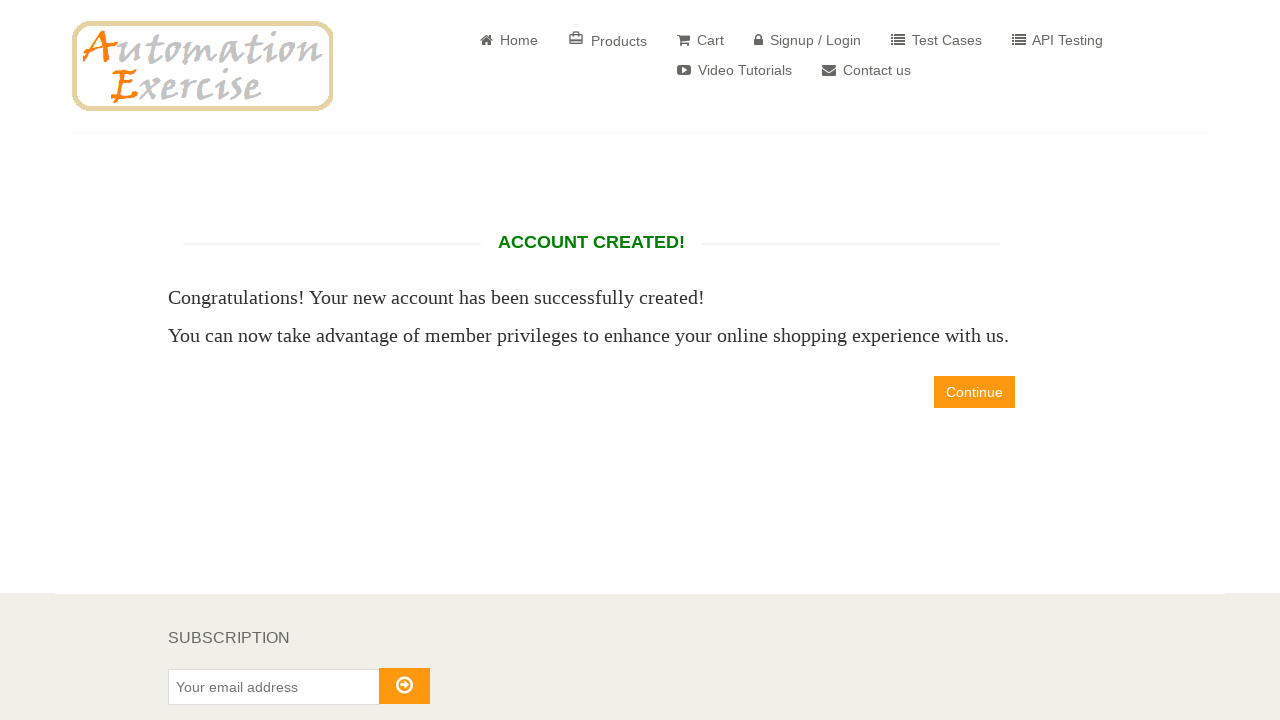